Tests accepting a JavaScript alert by clicking the first button, accepting the alert, and verifying the result message displays "You successfully clicked an alert"

Starting URL: https://the-internet.herokuapp.com/javascript_alerts

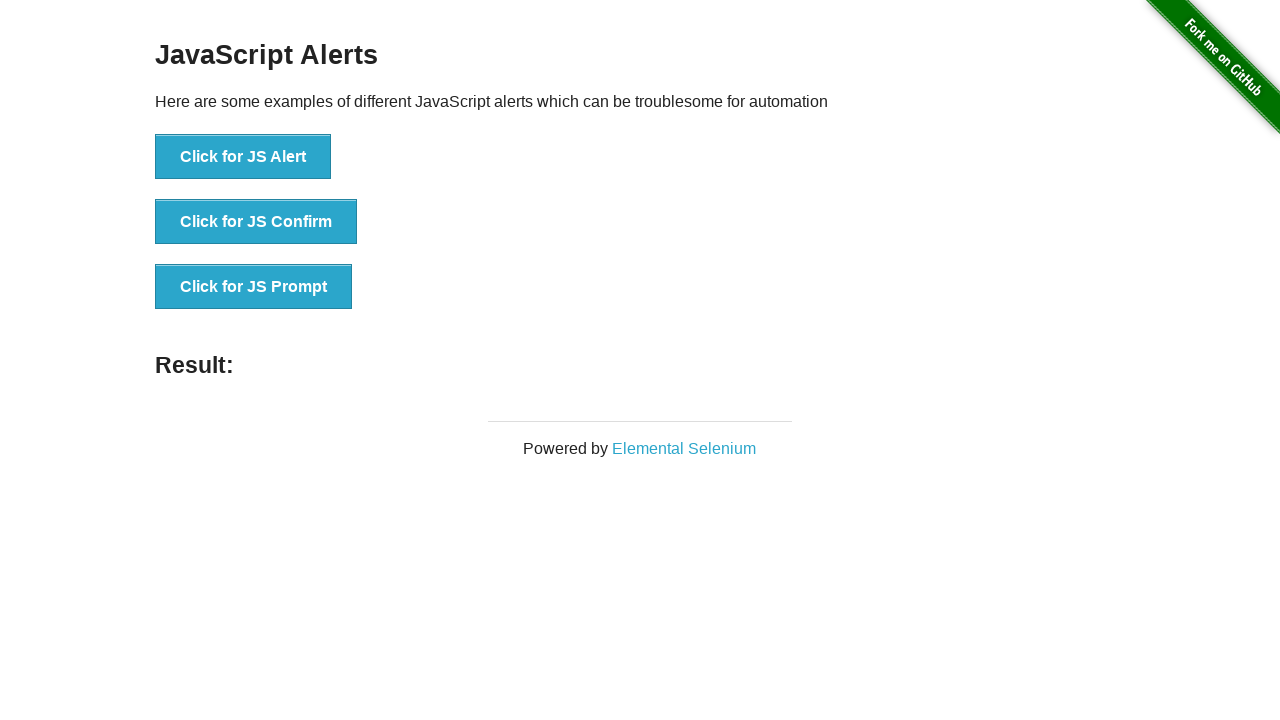

Clicked the first button to trigger JavaScript alert at (243, 157) on //*[@onclick="jsAlert()"]
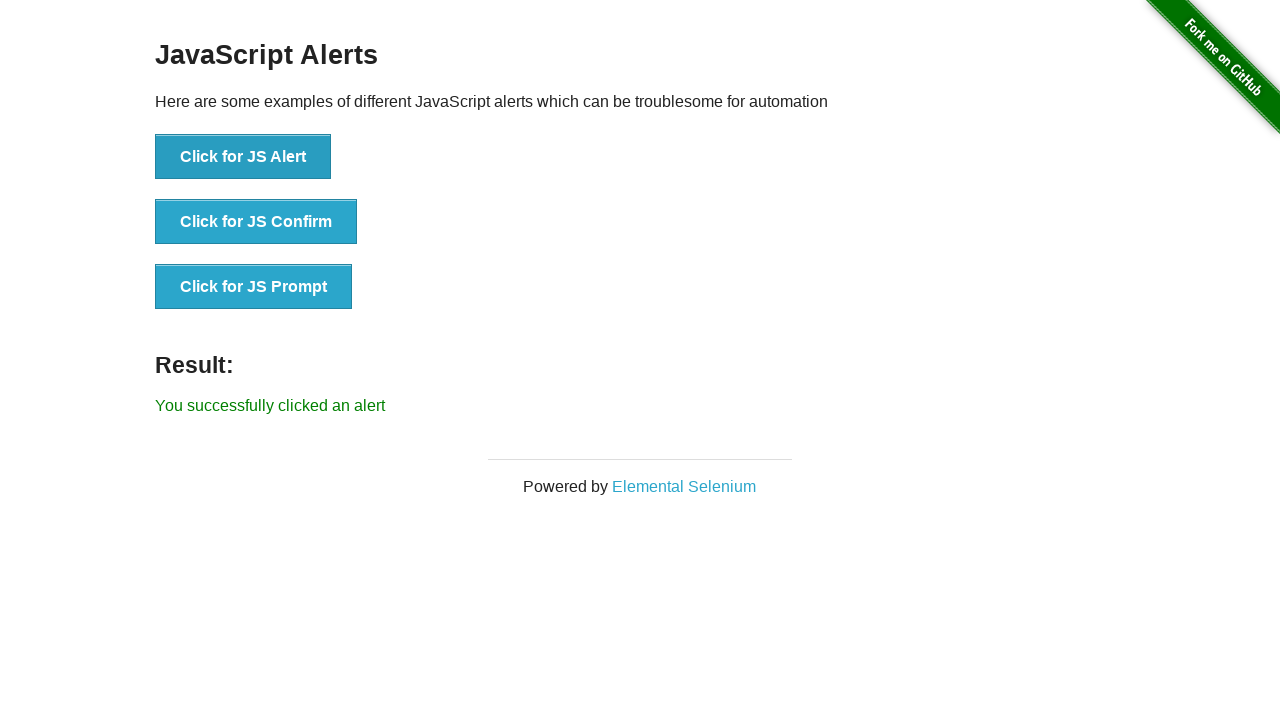

Set up dialog handler to accept alerts
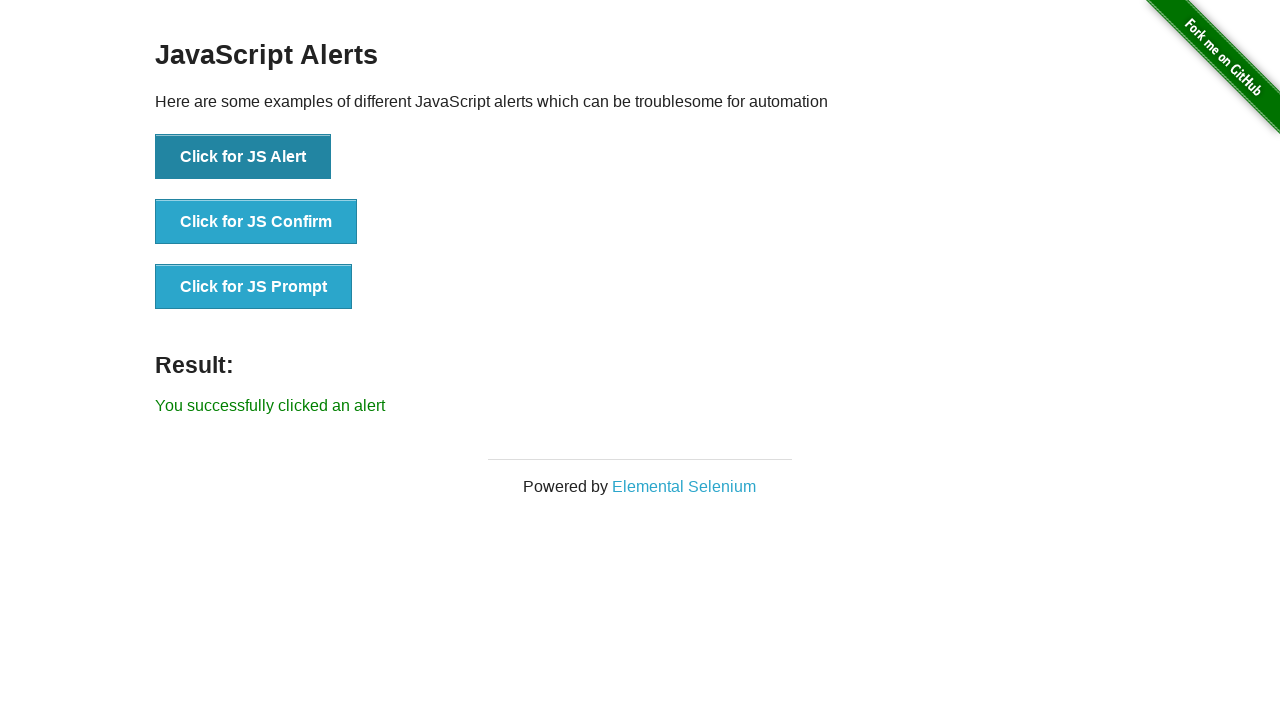

Clicked button to trigger alert with handler active at (243, 157) on //*[@onclick="jsAlert()"]
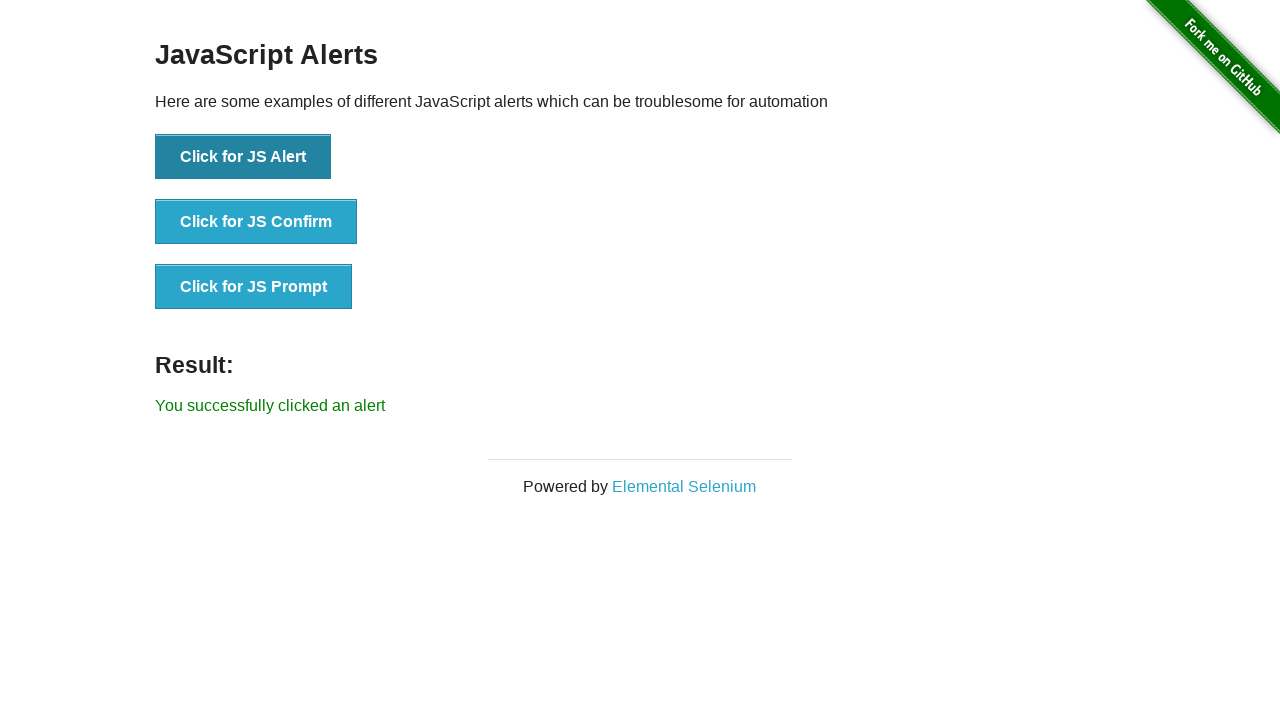

Set up one-time dialog handler for alert acceptance
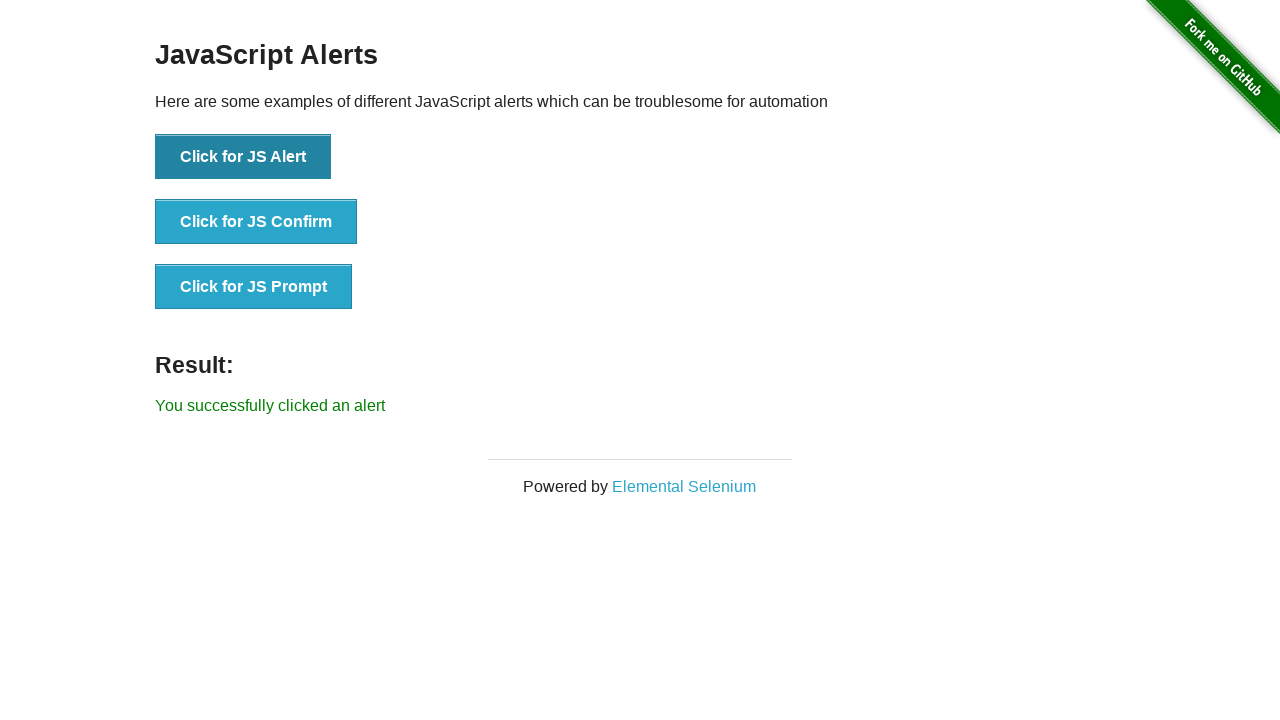

Clicked alert button with one-time dialog handler at (243, 157) on button[onclick='jsAlert()']
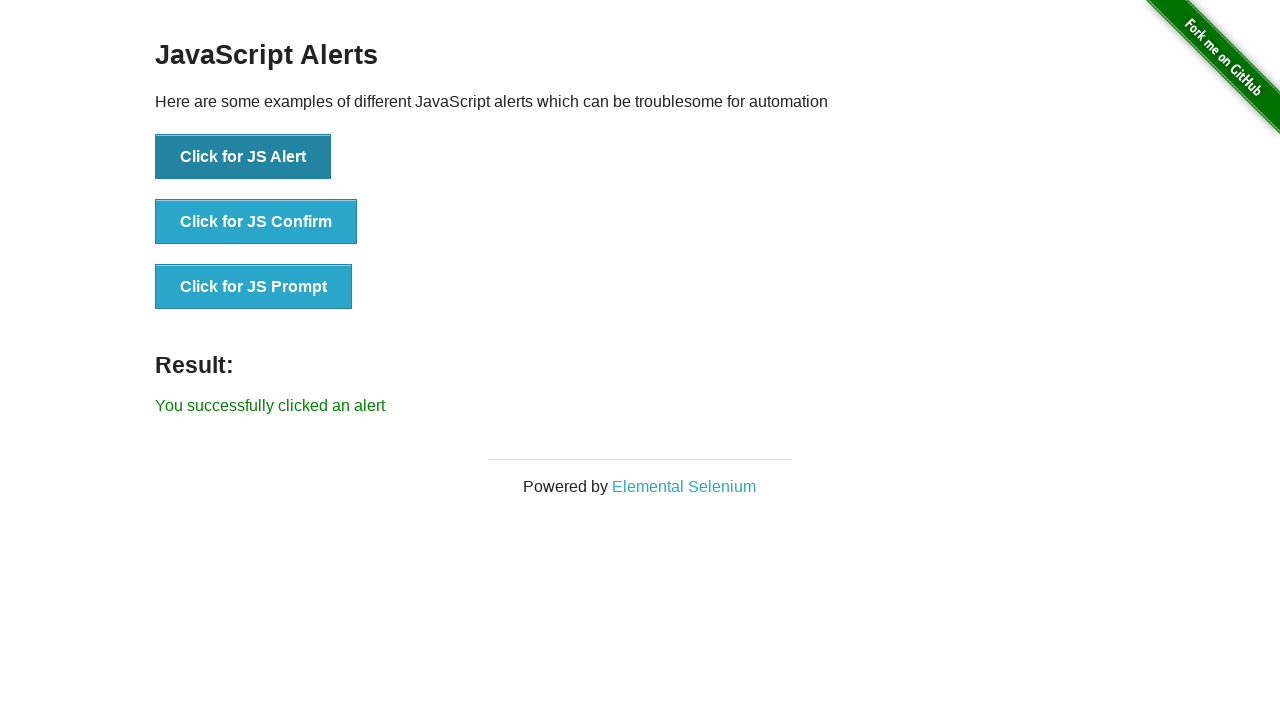

Retrieved result message text
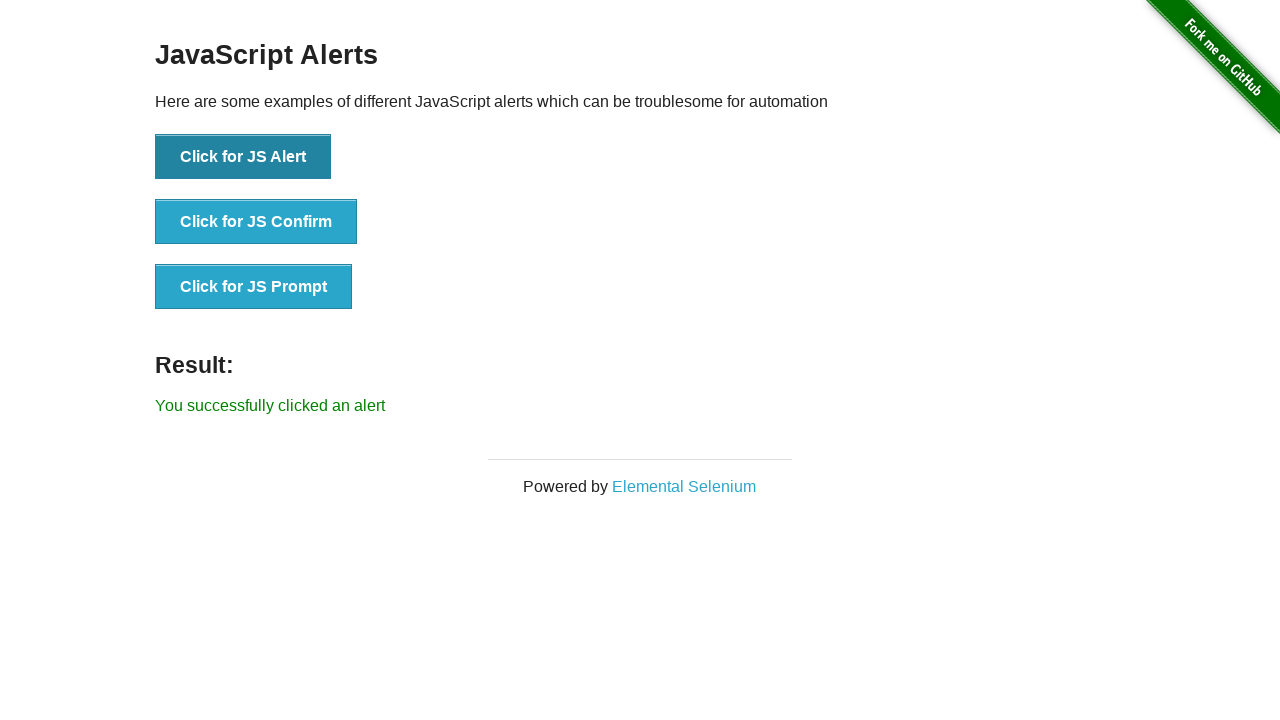

Verified that result message contains 'You successfully clicked an alert'
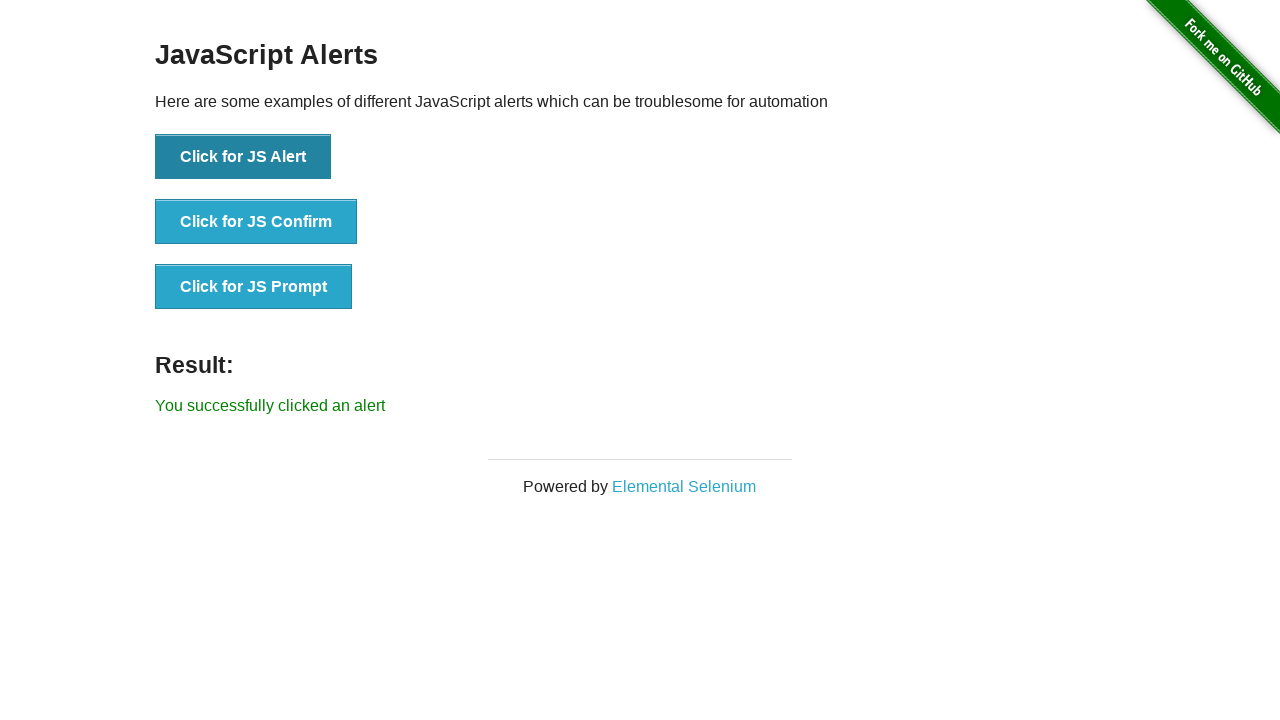

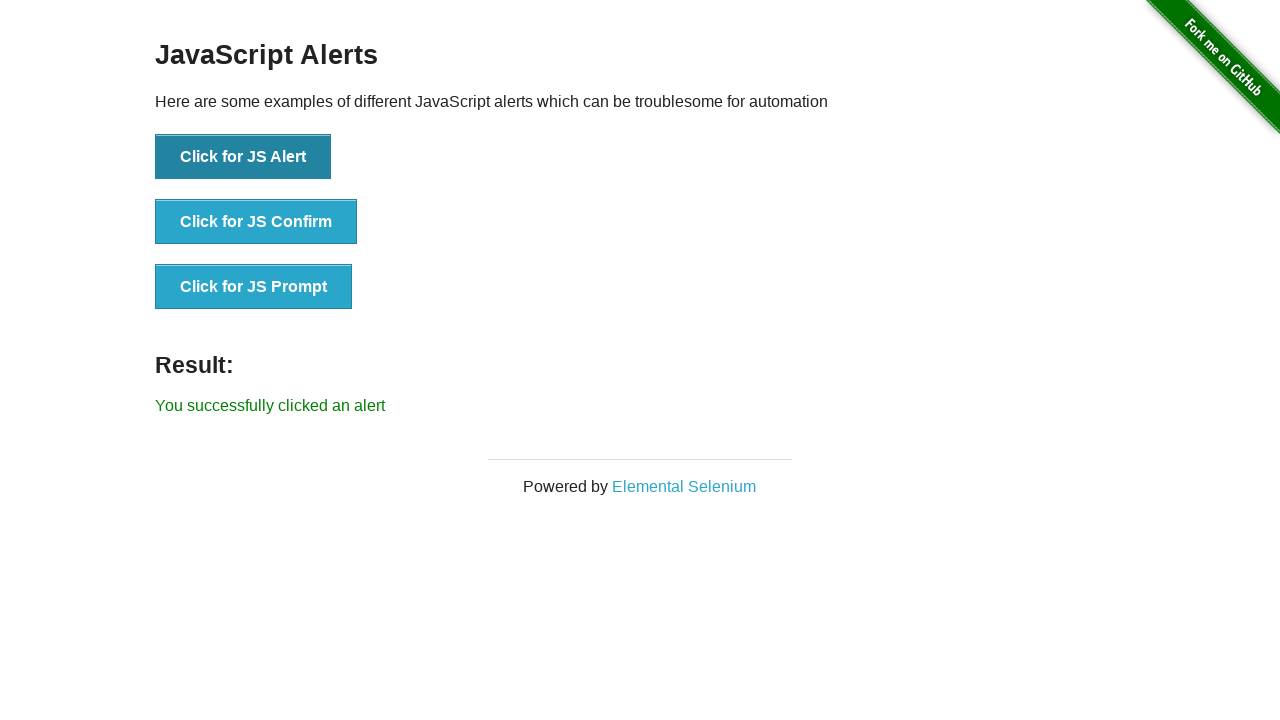